Navigates to Mars news page and waits for news content to load, verifying the presence of news articles

Starting URL: https://data-class-mars.s3.amazonaws.com/Mars/index.html

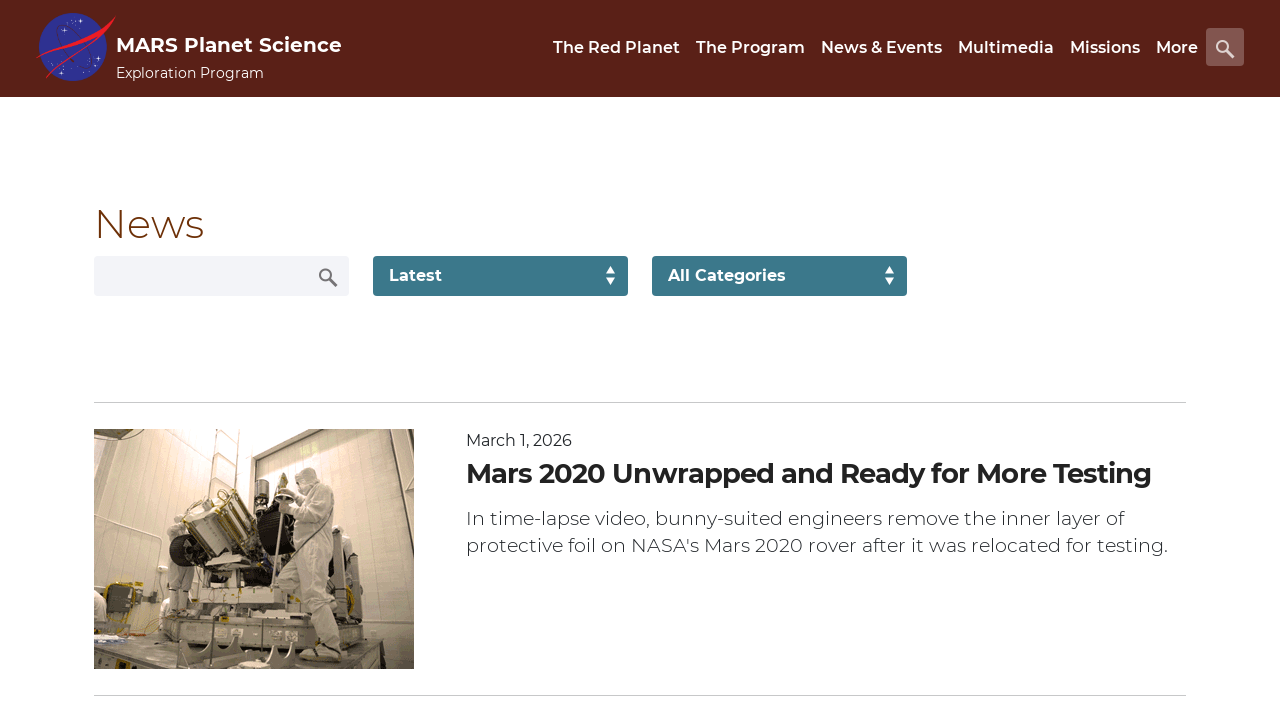

Navigated to Mars news page
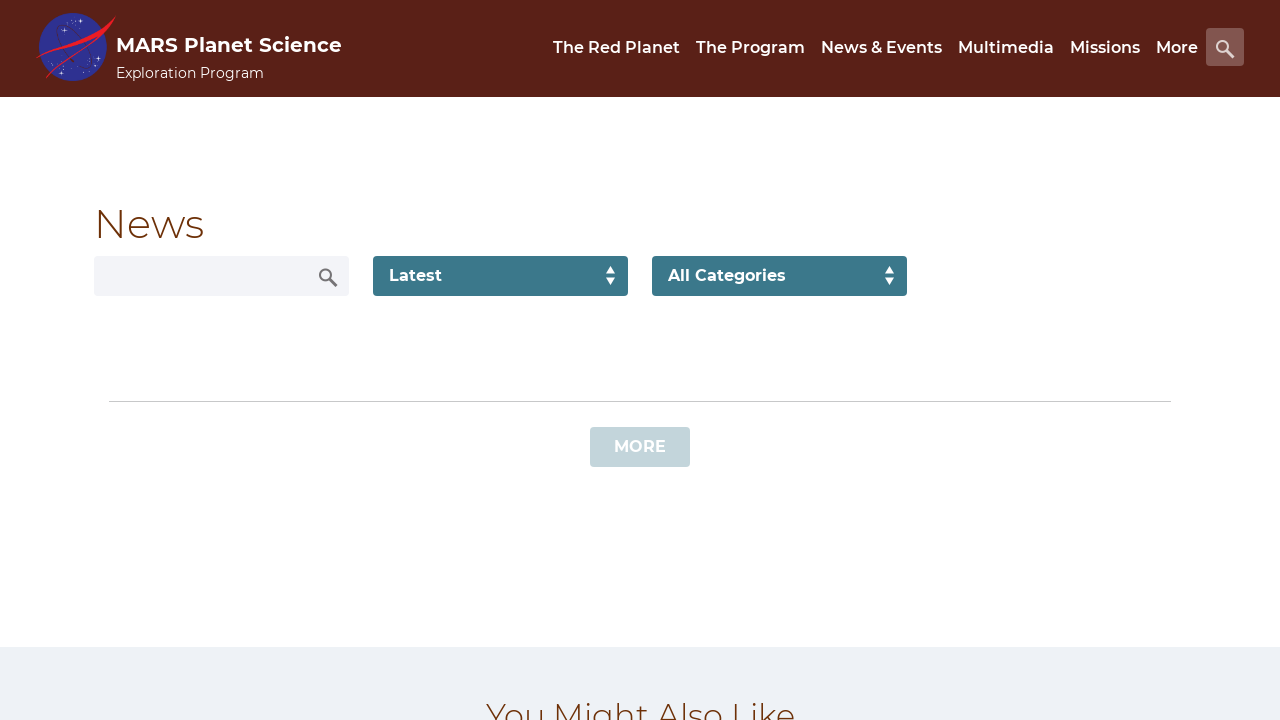

News list loaded successfully
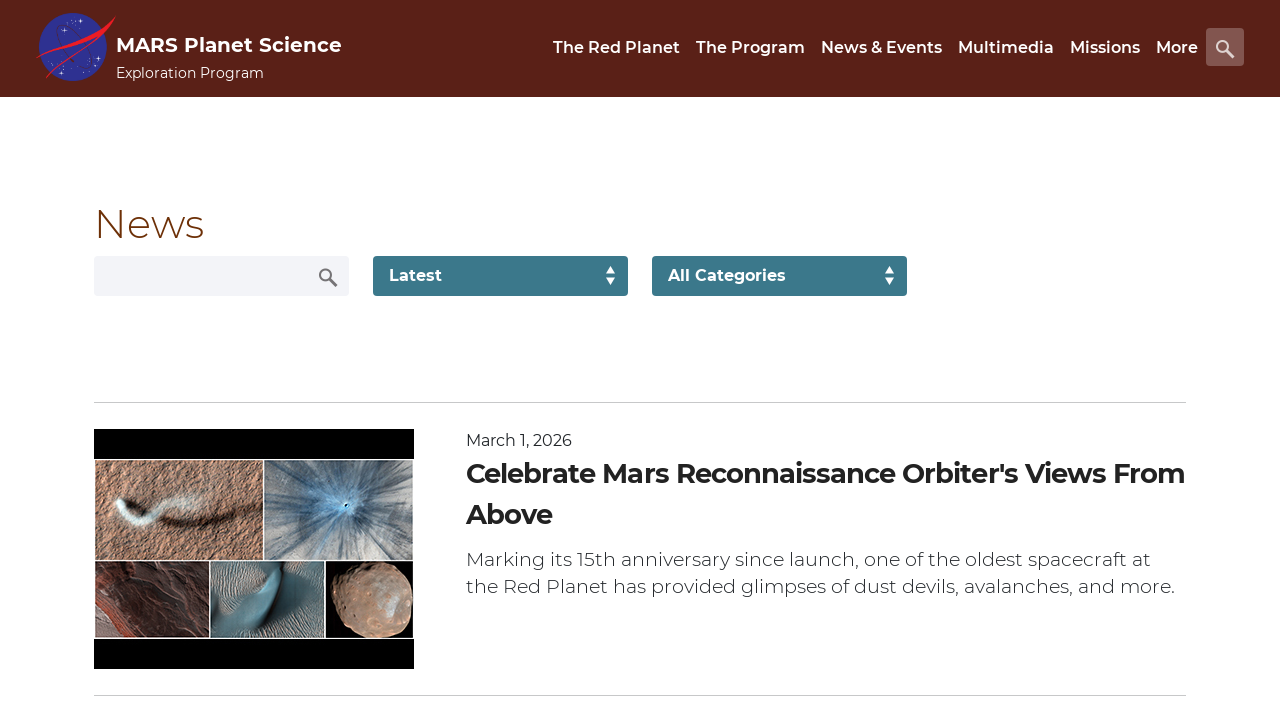

News content titles are present
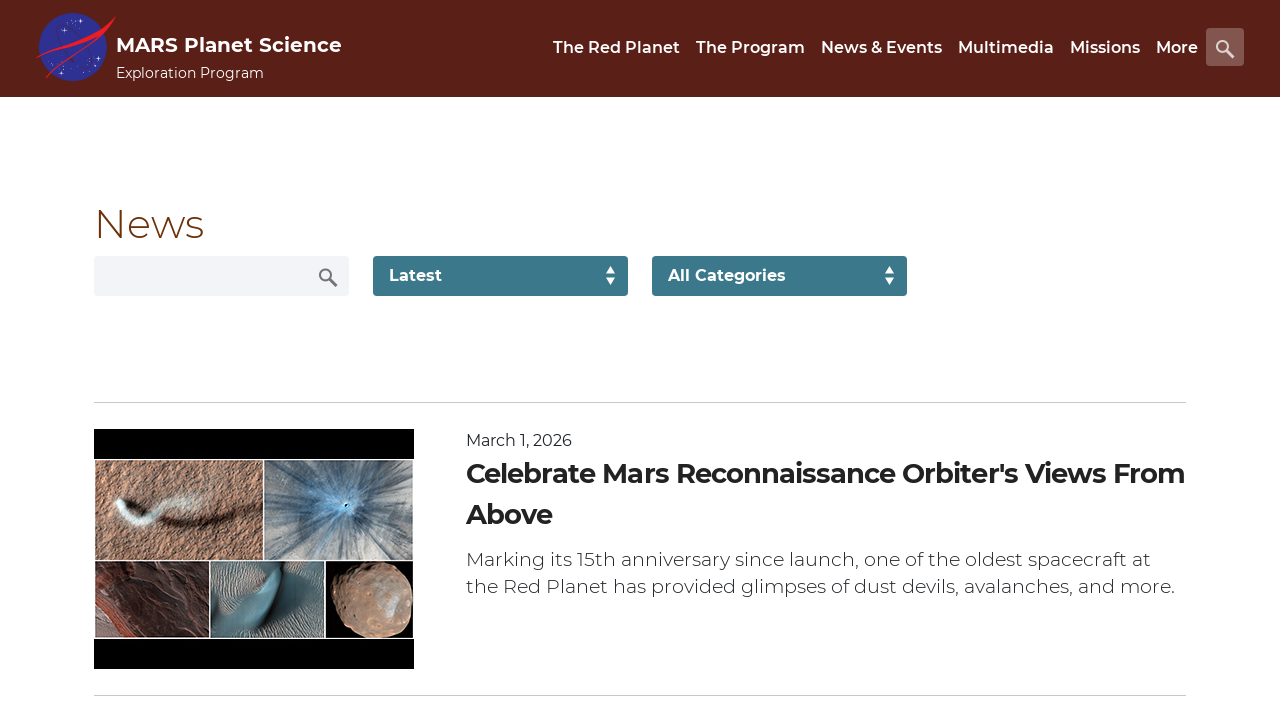

Article teaser body content is present
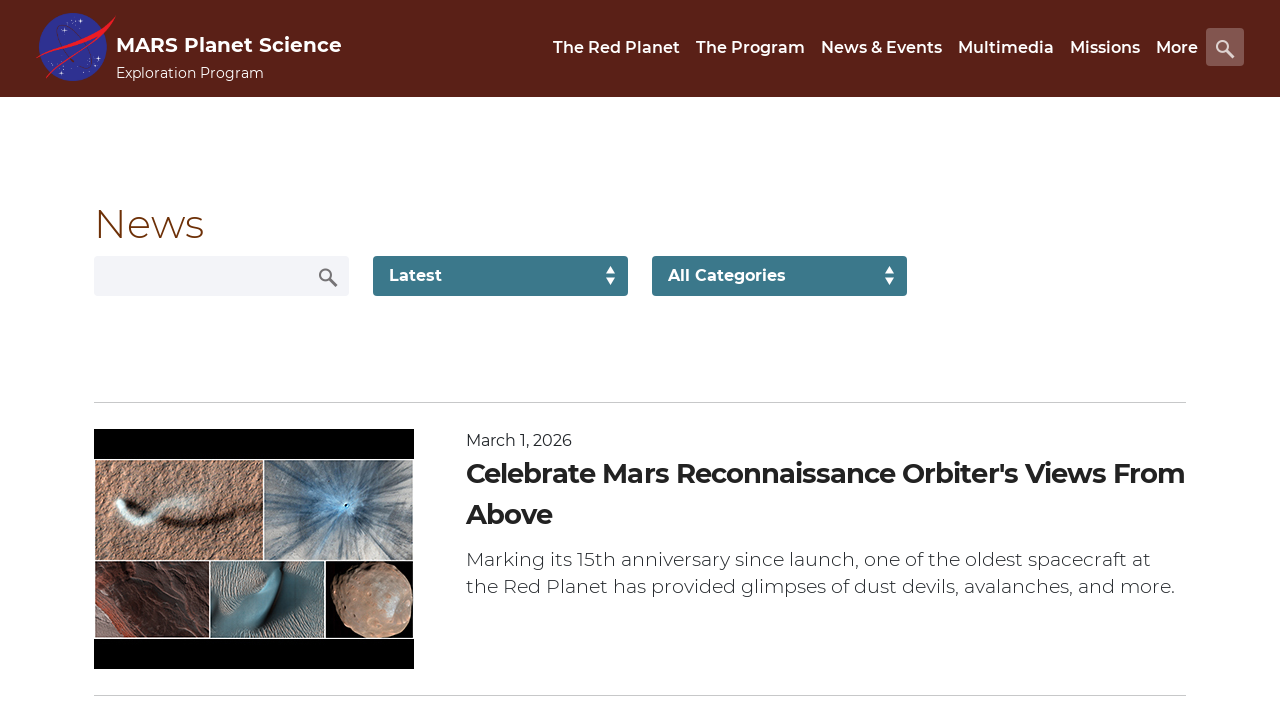

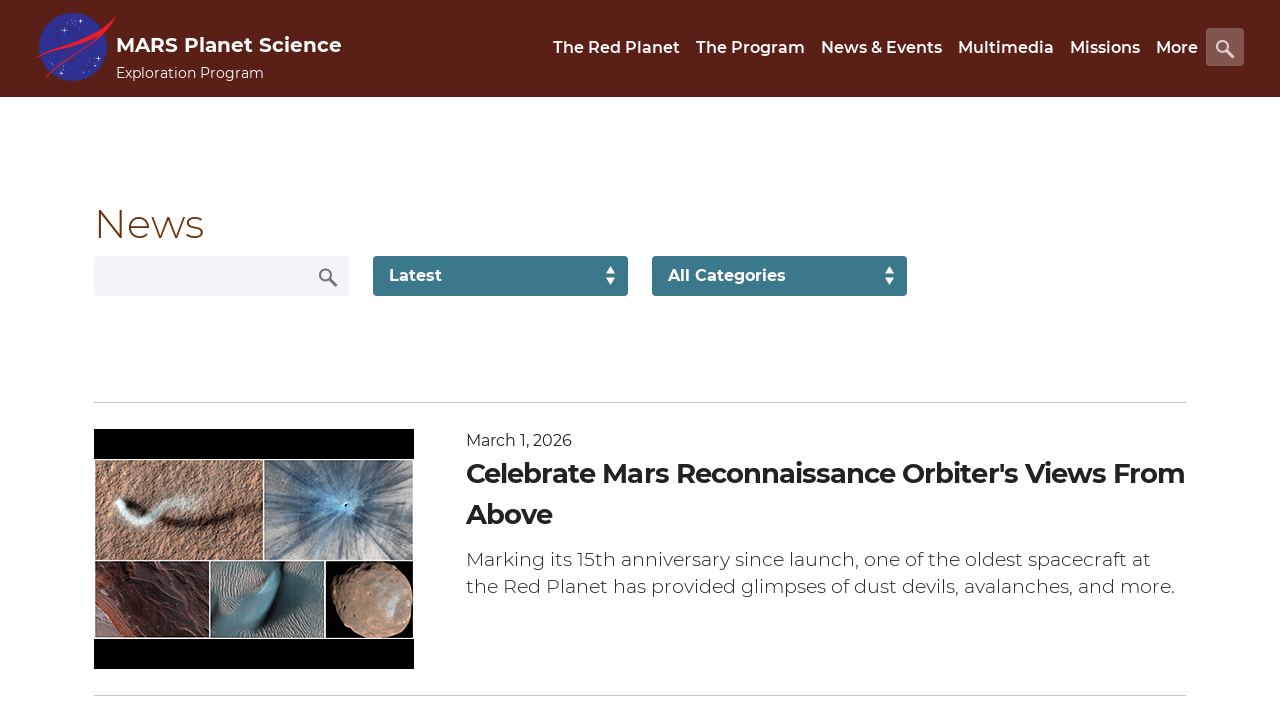